Tests dynamic controls by clicking a checkbox and triggering its removal, then navigating to the main page. This test demonstrates using two browser instances performing the same actions.

Starting URL: https://the-internet.herokuapp.com/dynamic_controls

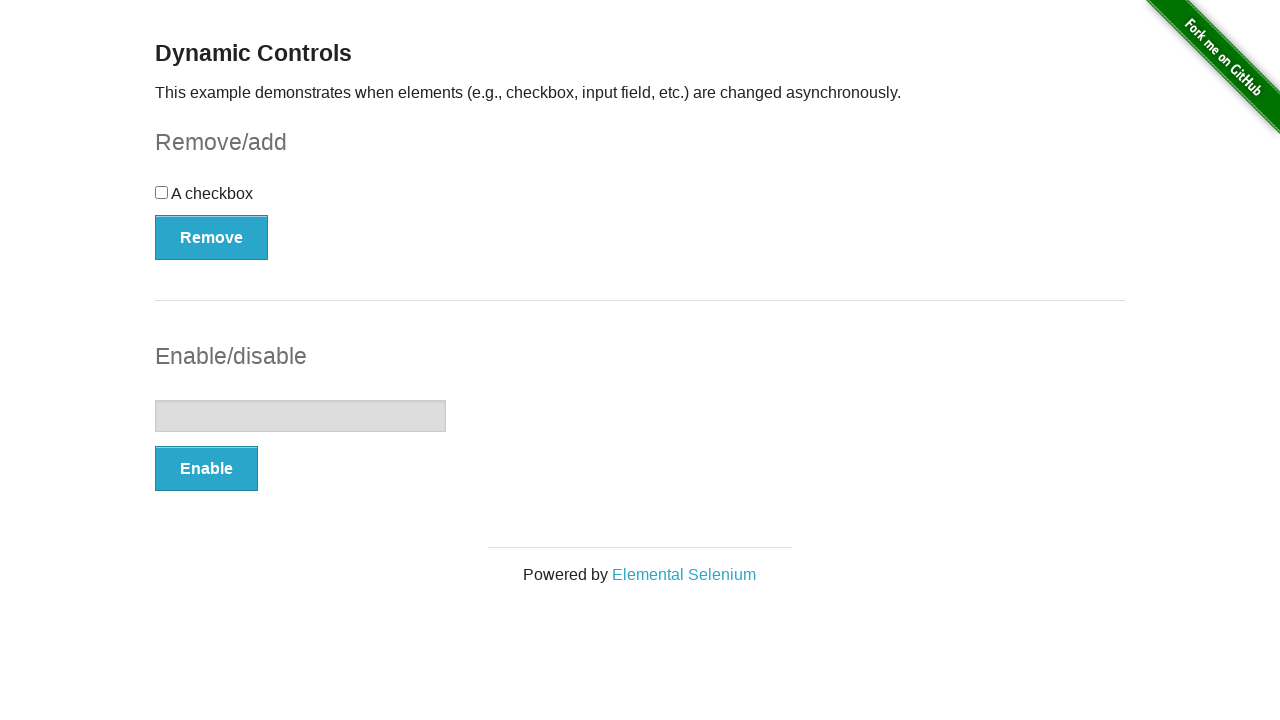

Clicked checkbox in dynamic controls at (162, 192) on xpath=//div[@id='checkbox']/input
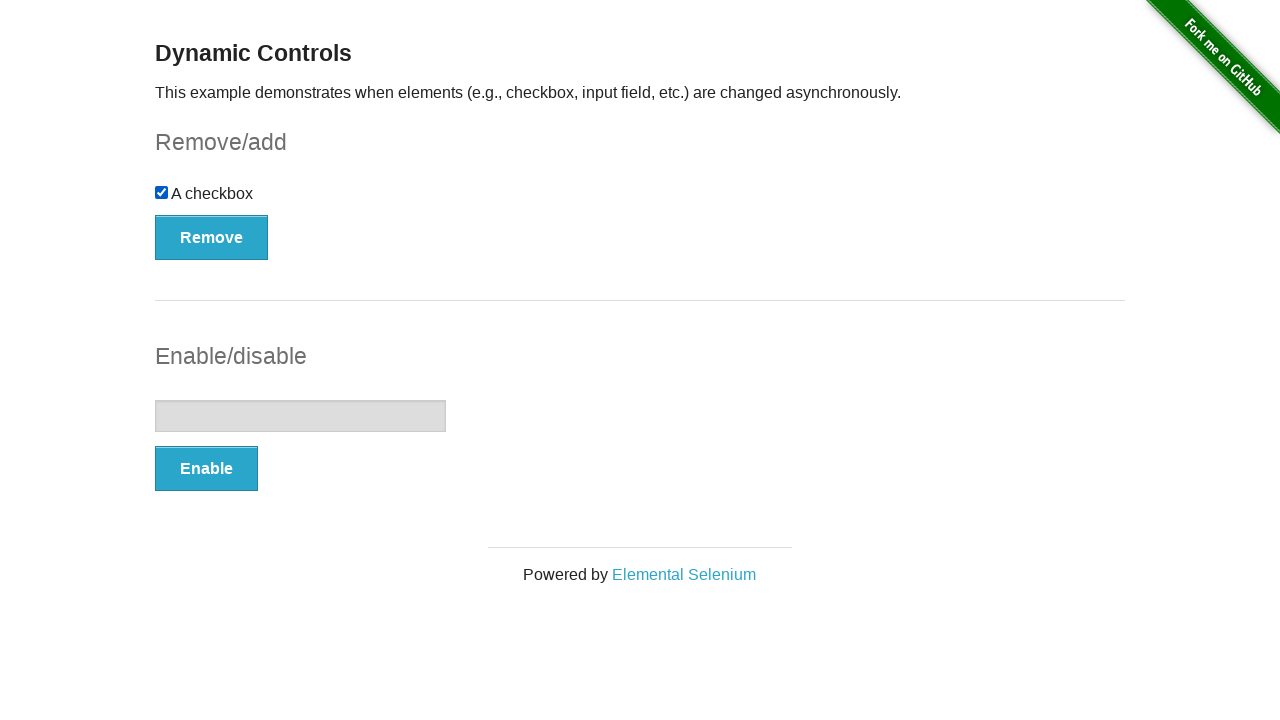

Clicked remove button to trigger checkbox removal at (212, 237) on xpath=//form[@id='checkbox-example']//button
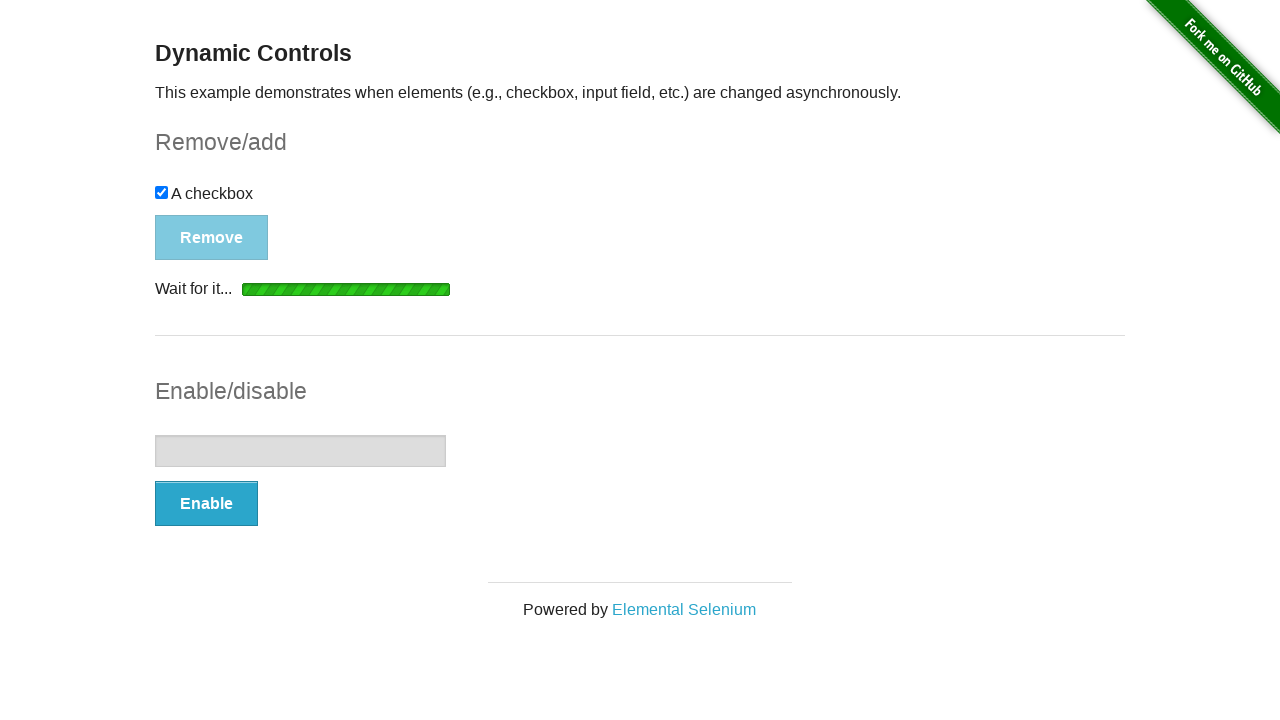

Loading indicator appeared
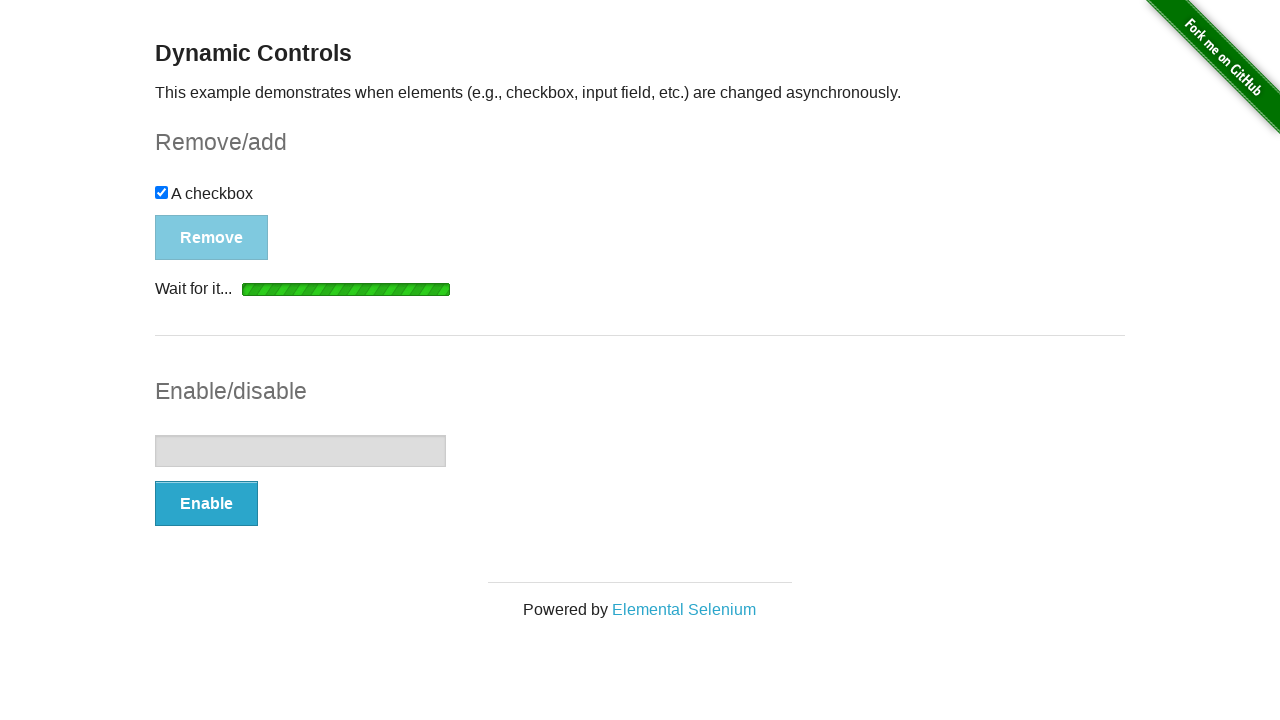

Loading indicator disappeared, checkbox removal completed
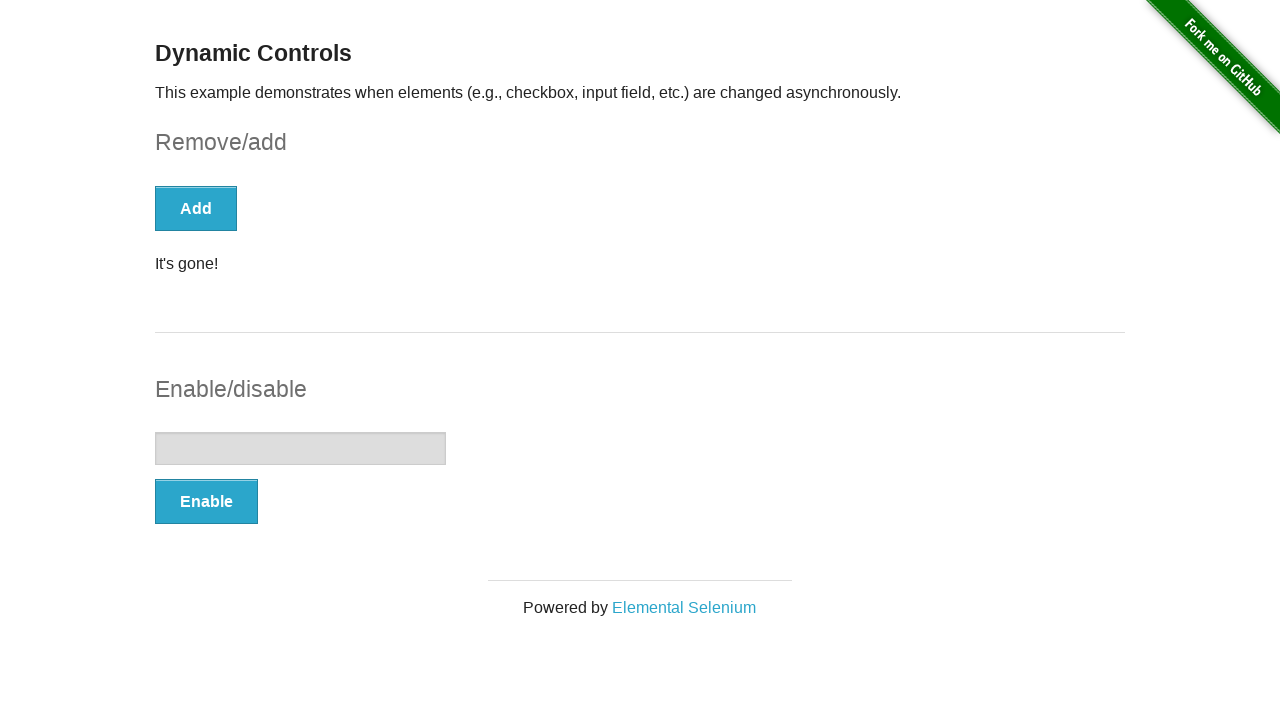

Navigated to the-internet.herokuapp.com home page
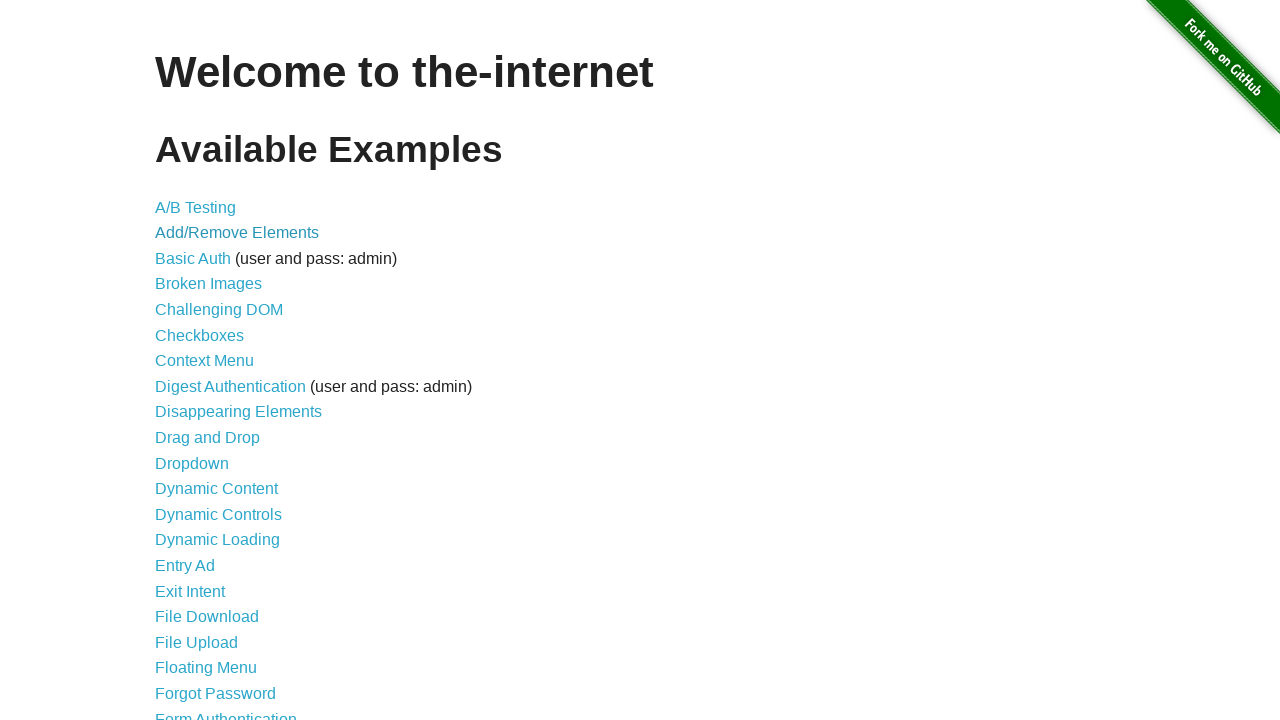

Waited 2 seconds for page to fully load
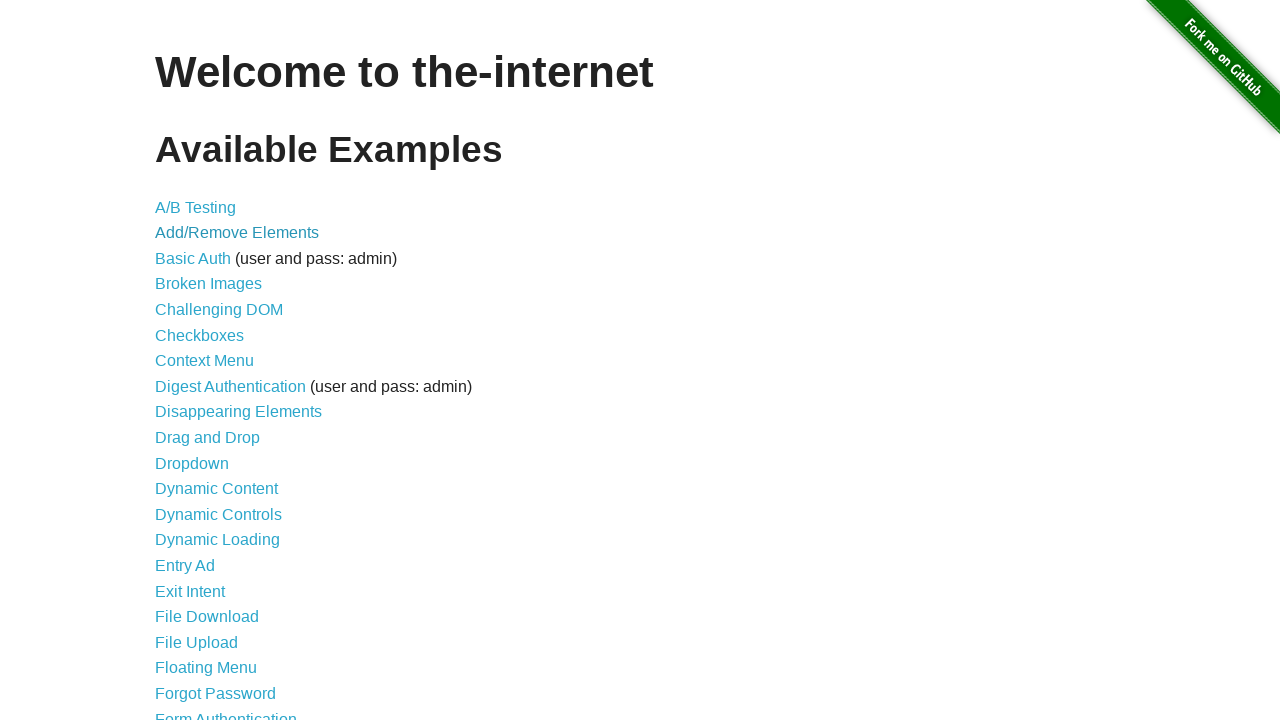

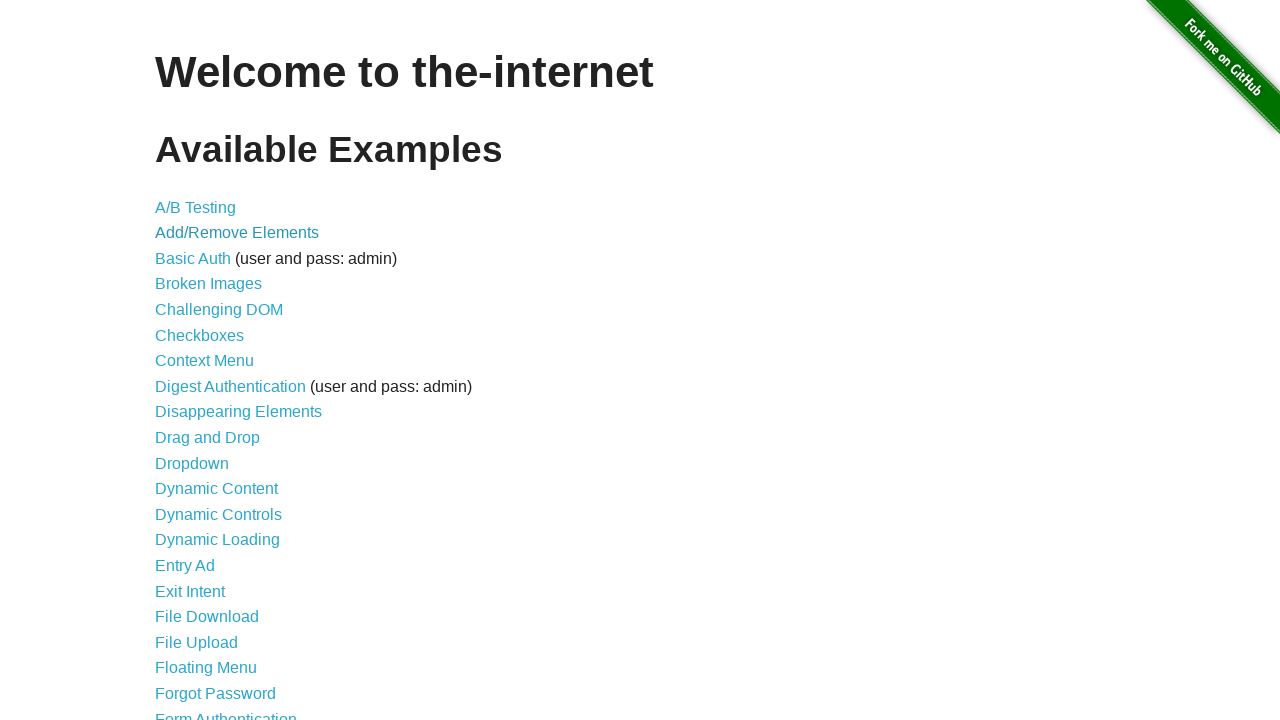